Tests selecting "C++" syntax highlighting option from the dropdown and verifies the selection is displayed correctly

Starting URL: https://pastebin.com

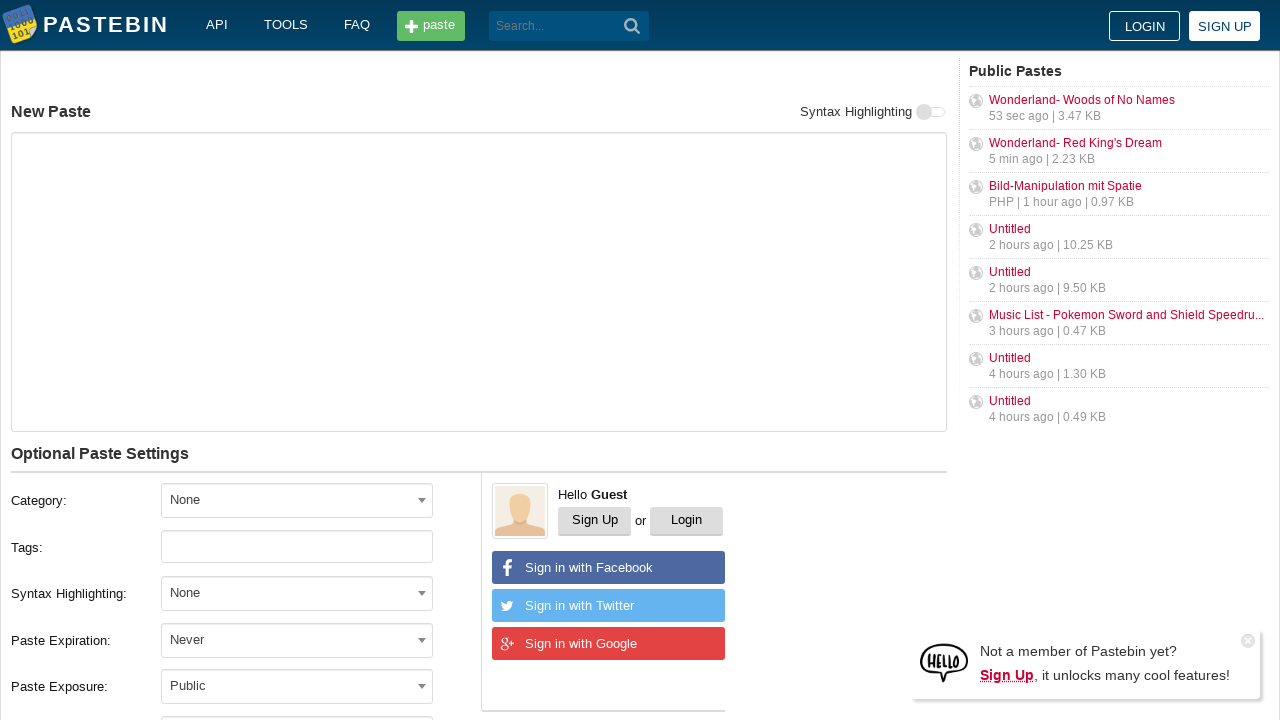

Clicked syntax highlighting dropdown to open options at (297, 593) on xpath=//span[@id='select2-postform-format-container']
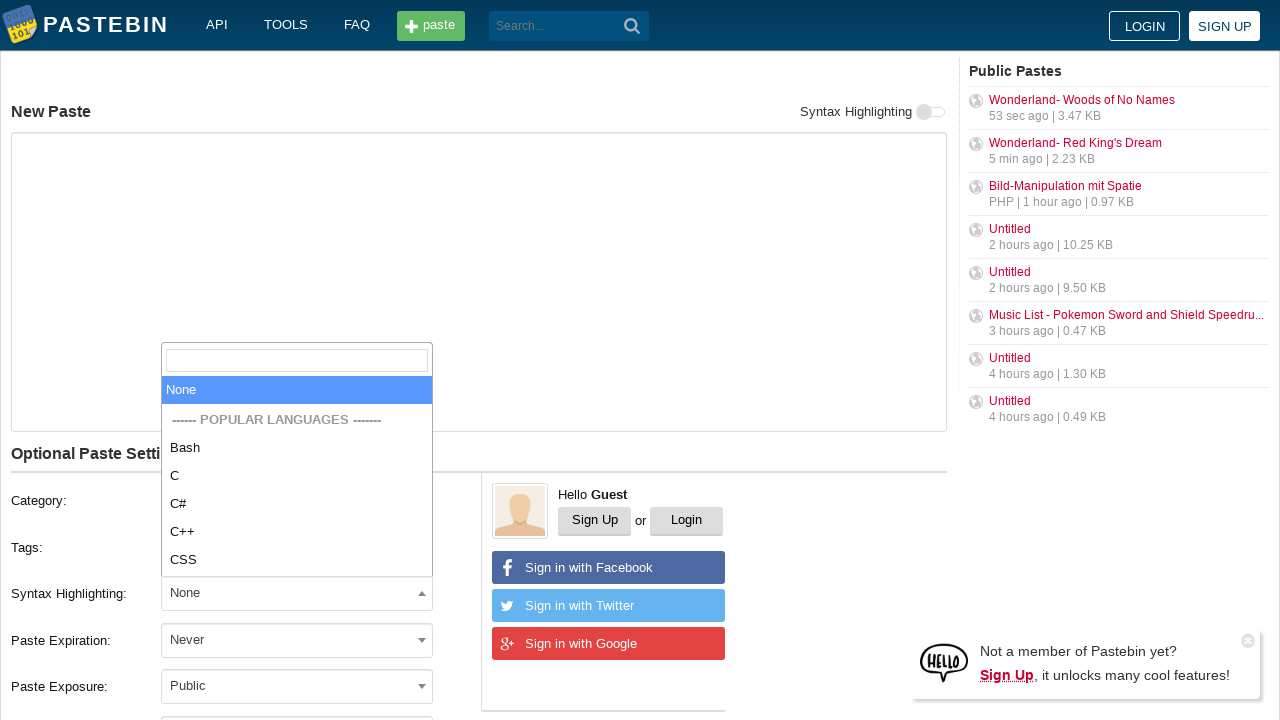

Selected 'C++' from syntax highlighting dropdown at (297, 532) on xpath=//span[@class='select2-results']//li[text()='C++']
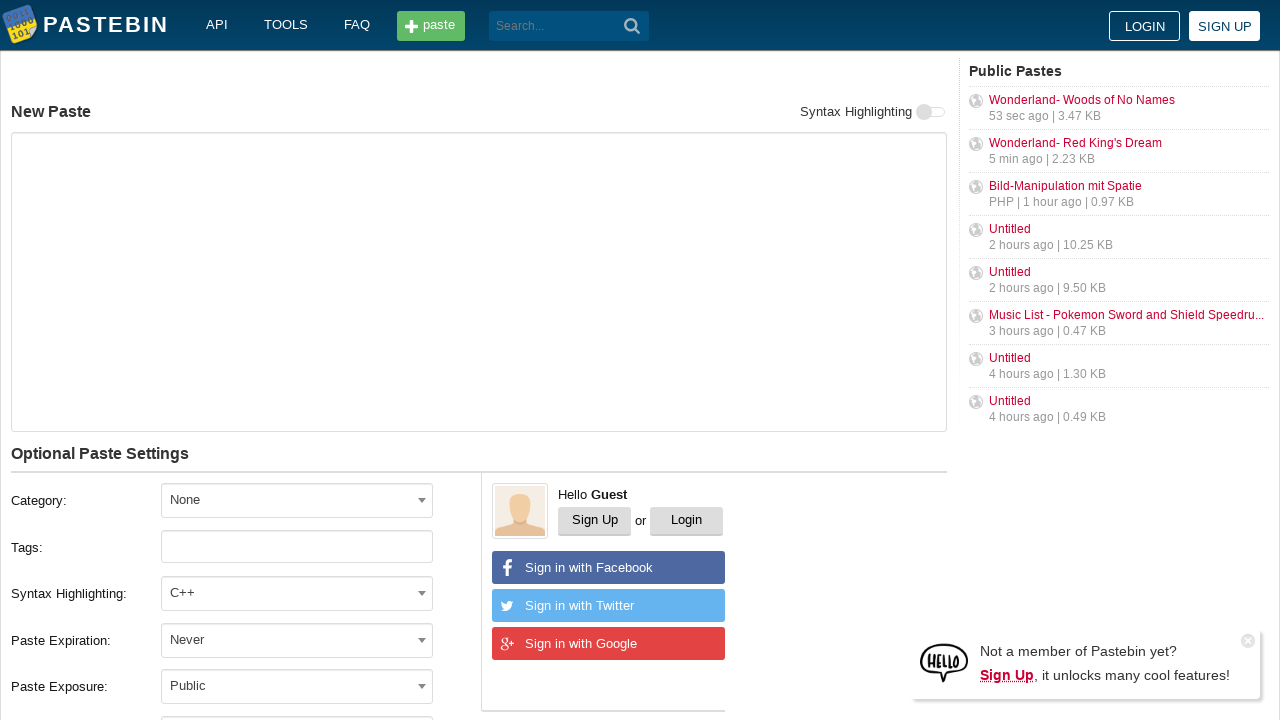

Verified that 'C++' syntax highlighting option is correctly displayed as selected
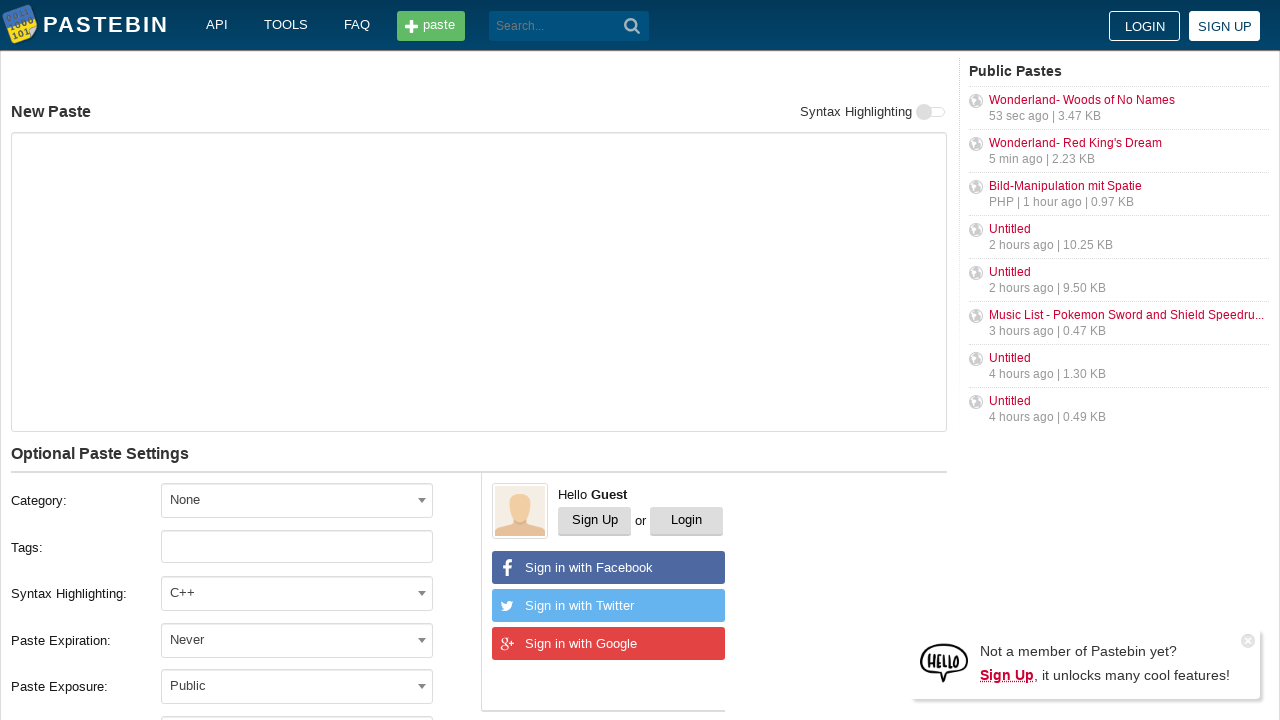

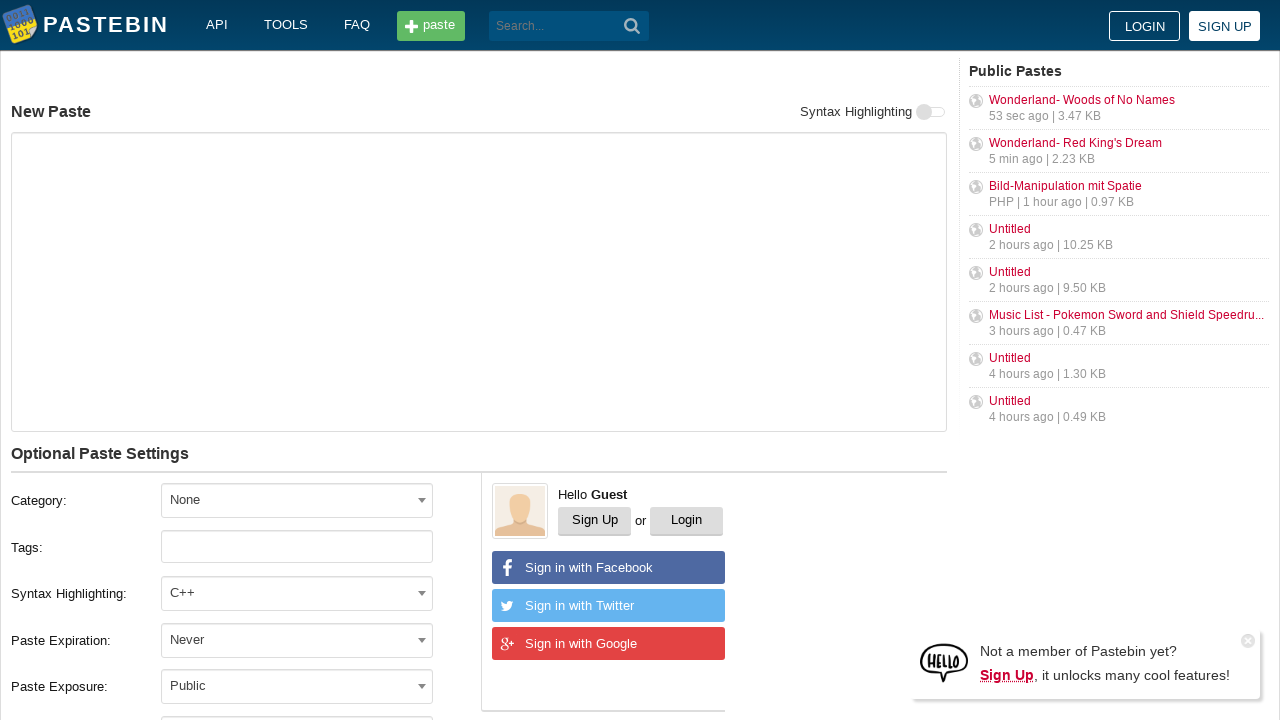